Tests dynamic dropdown selection by clicking on origin station dropdown, selecting Bangalore (BLR), then selecting Chennai (MAA) as destination using parent-child relationship locator

Starting URL: https://rahulshettyacademy.com/dropdownsPractise/

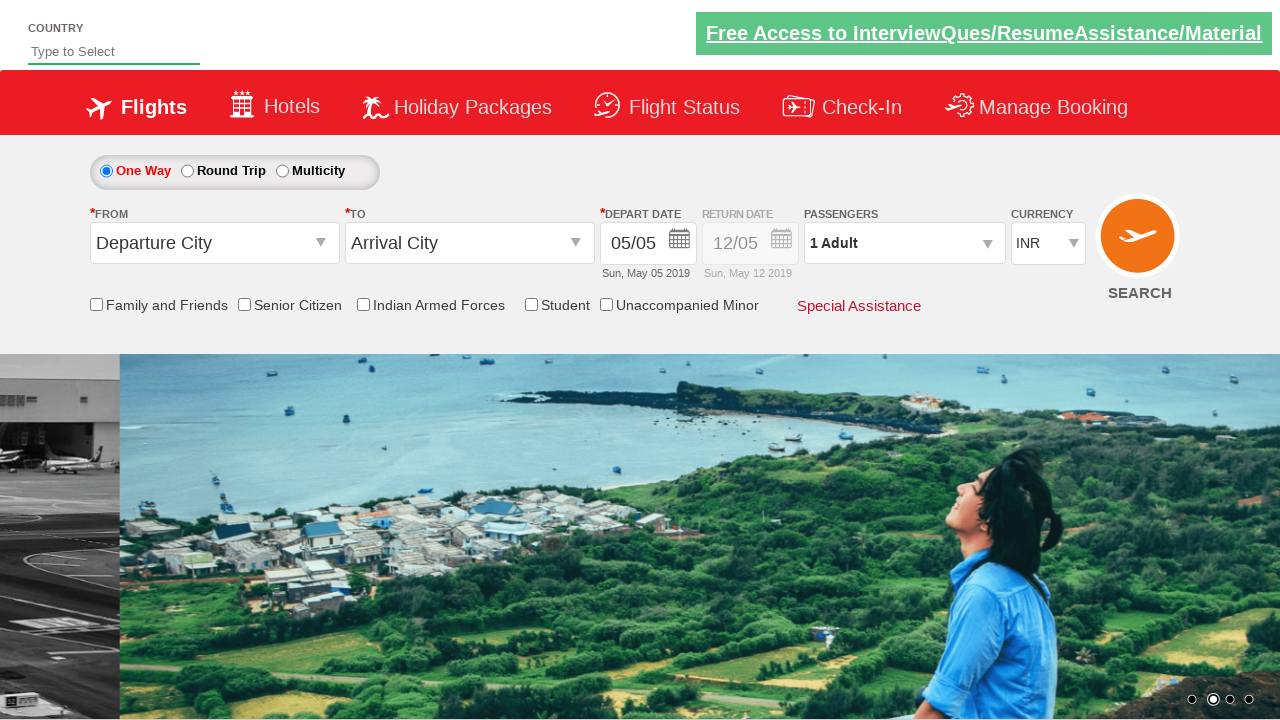

Clicked on origin station dropdown at (214, 243) on #ctl00_mainContent_ddl_originStation1_CTXT
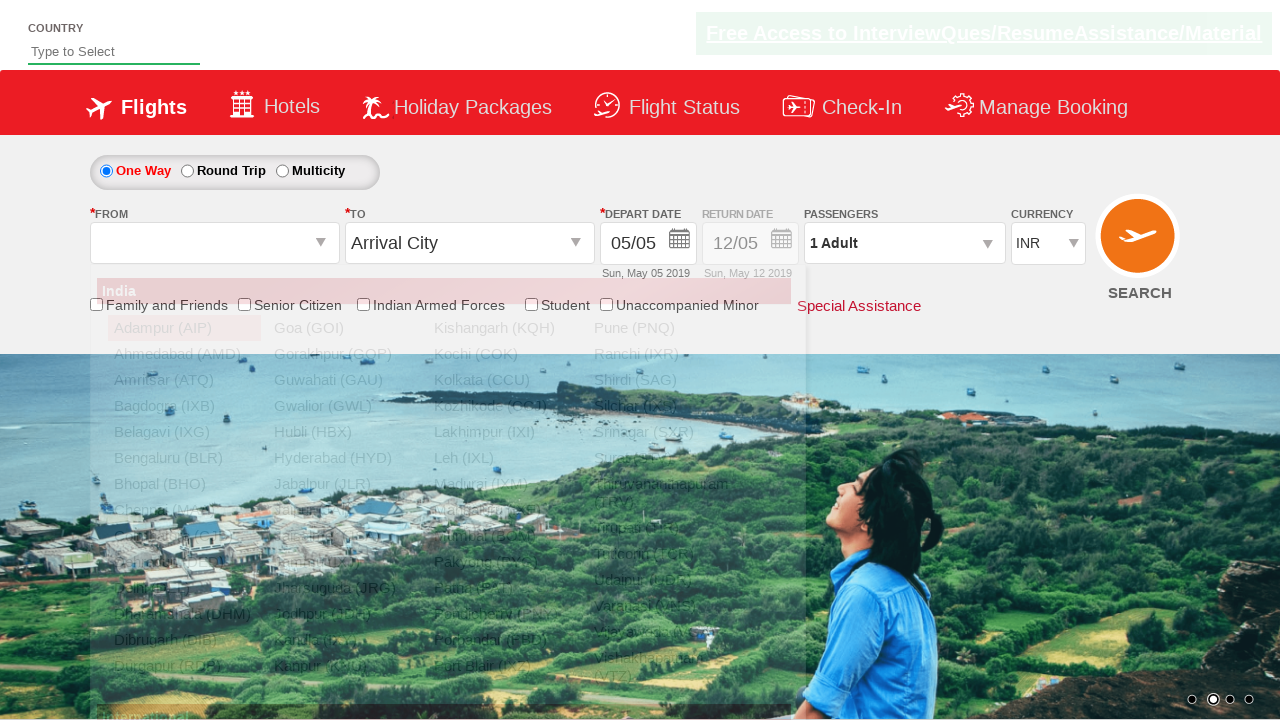

Selected Bangalore (BLR) as origin station at (184, 458) on xpath=//a[@value='BLR']
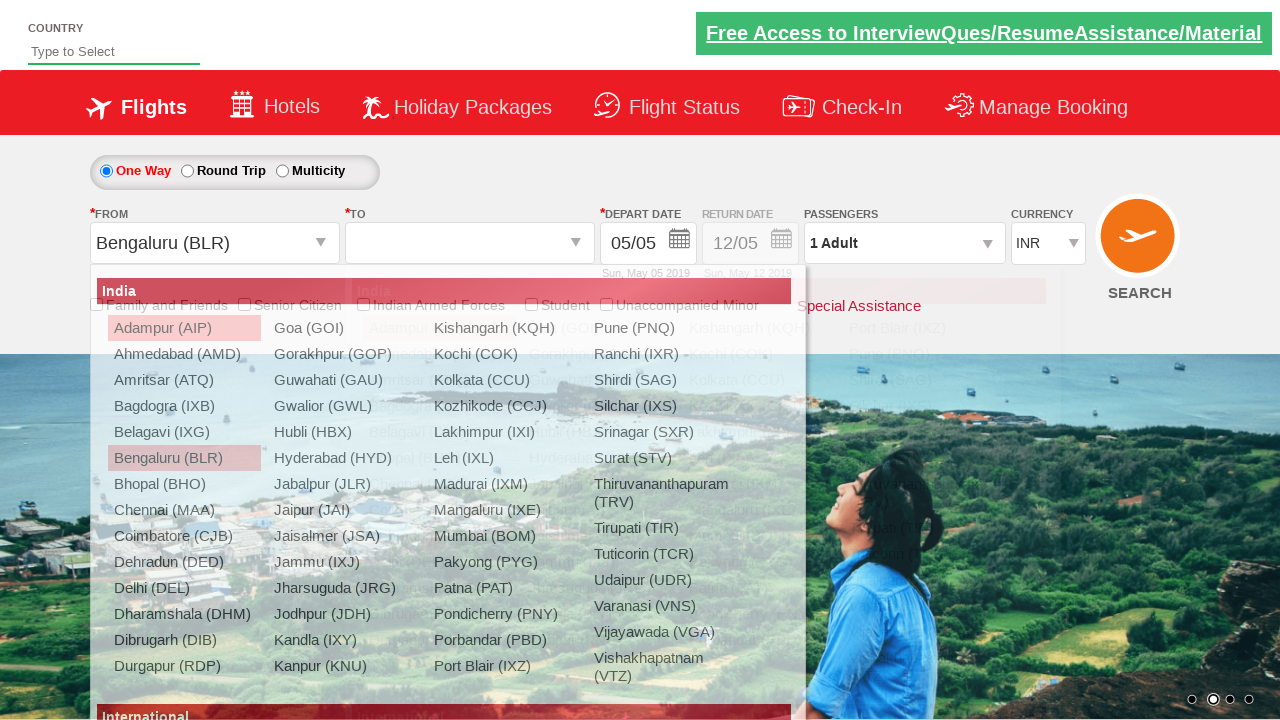

Waited for dropdown animation to complete
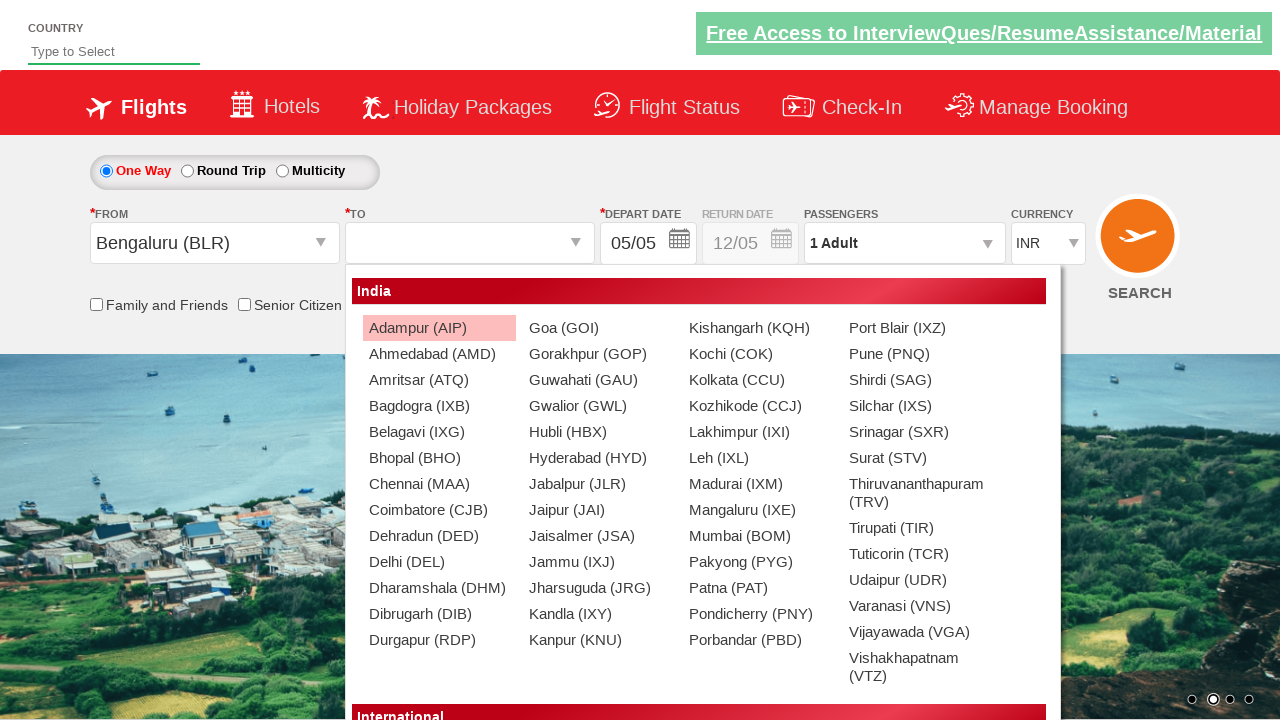

Selected Chennai (MAA) as destination using parent-child relationship locator at (439, 484) on xpath=//div[@id='glsctl00_mainContent_ddl_destinationStation1_CTNR'] //a[@value=
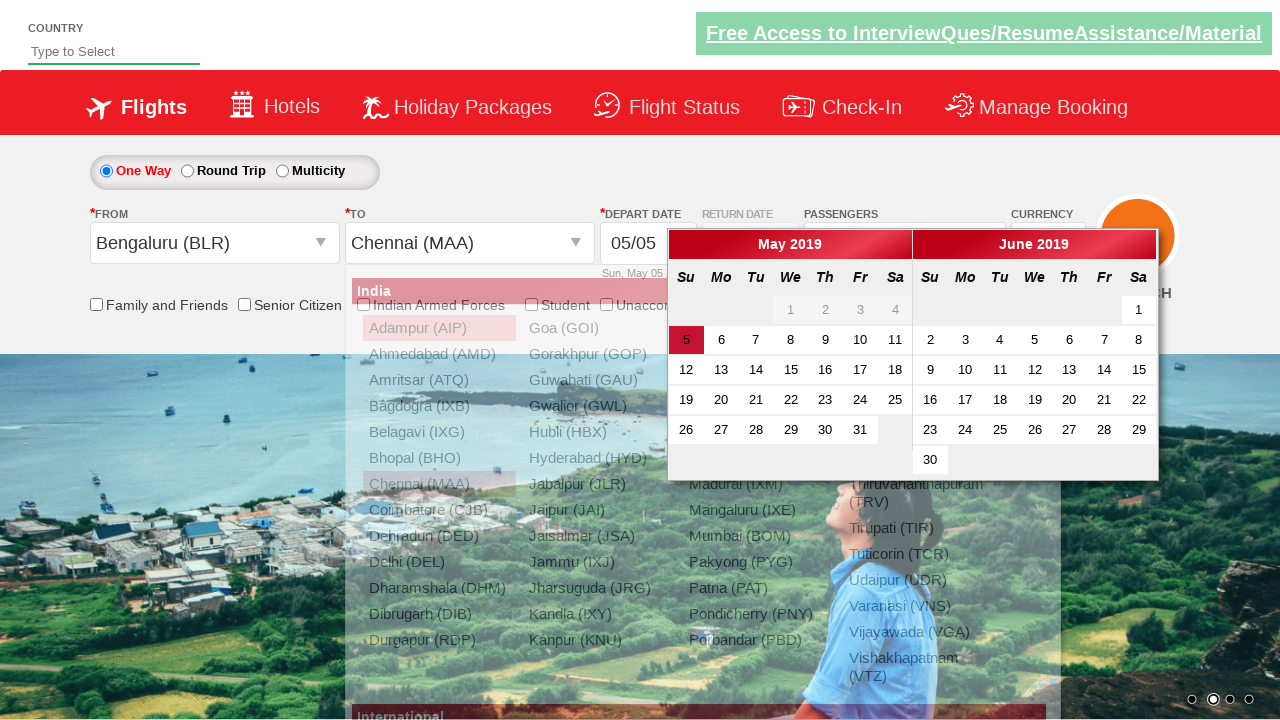

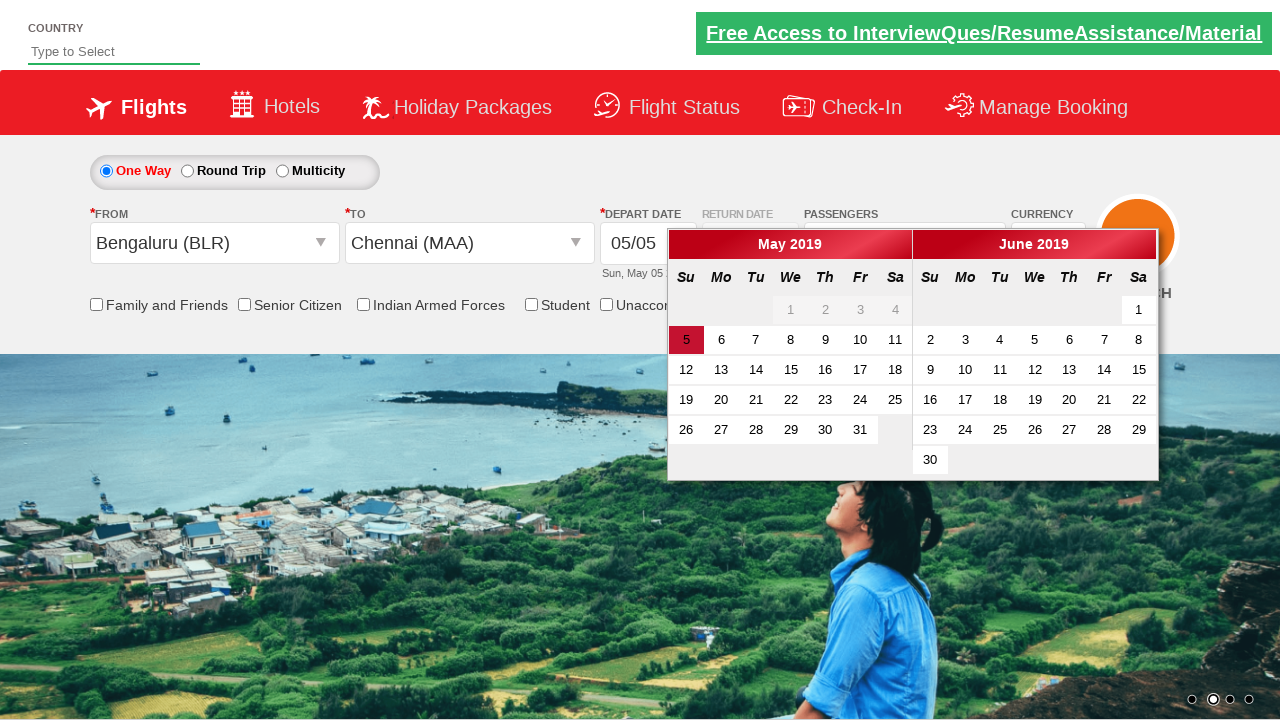